Tests JavaScript prompt alert handling by clicking a button that triggers a prompt and entering text into the alert dialog

Starting URL: https://omayo.blogspot.com

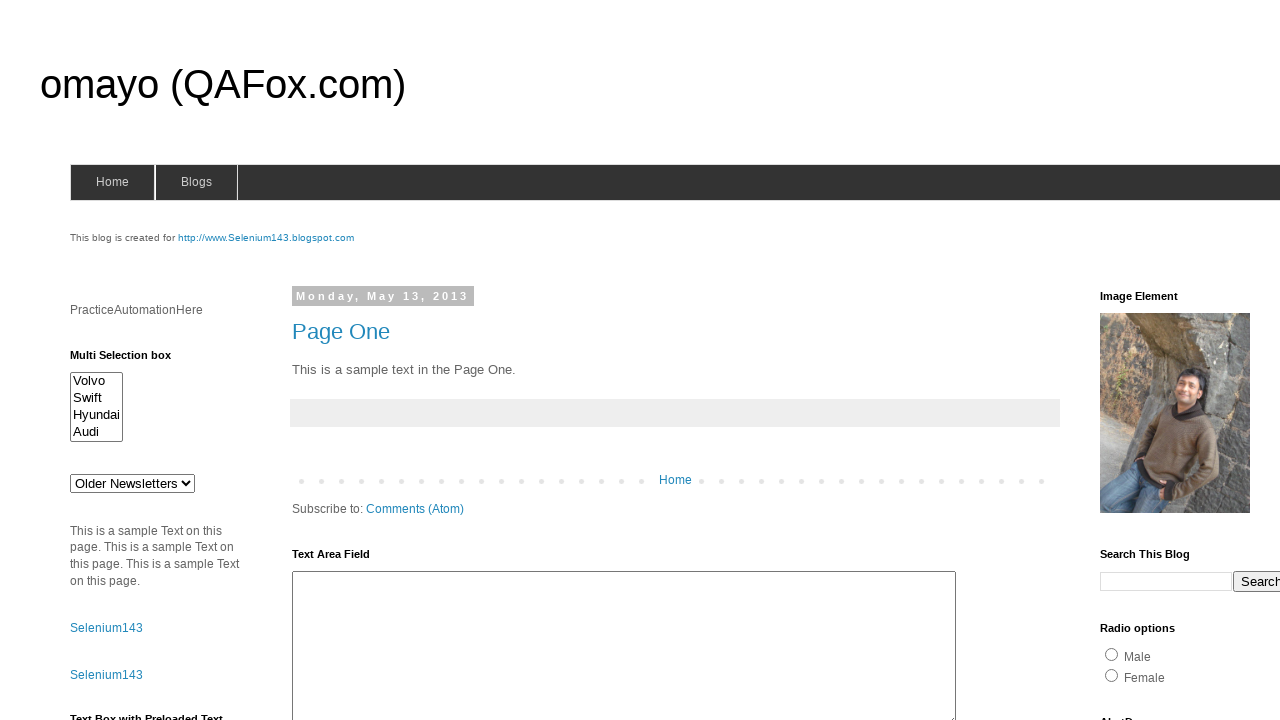

Set up dialog handler to accept prompts with 'automation' text
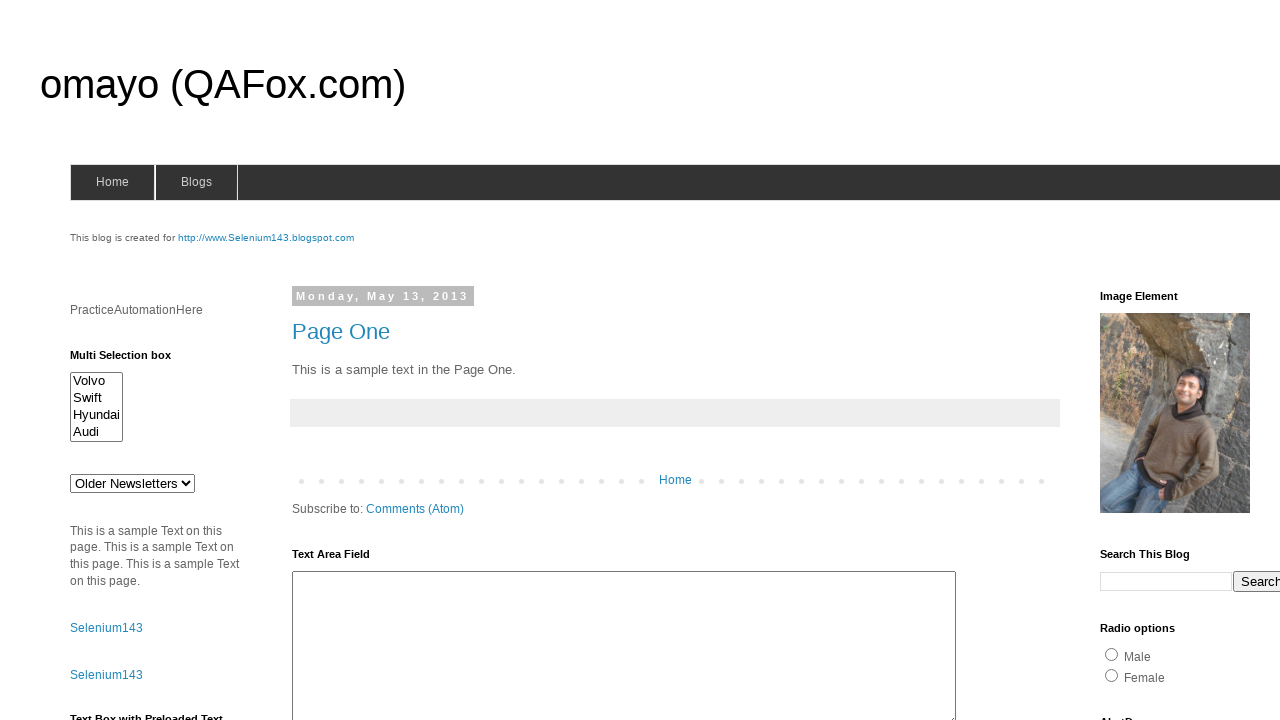

Clicked the prompt button to trigger JavaScript alert dialog at (1140, 361) on #prompt
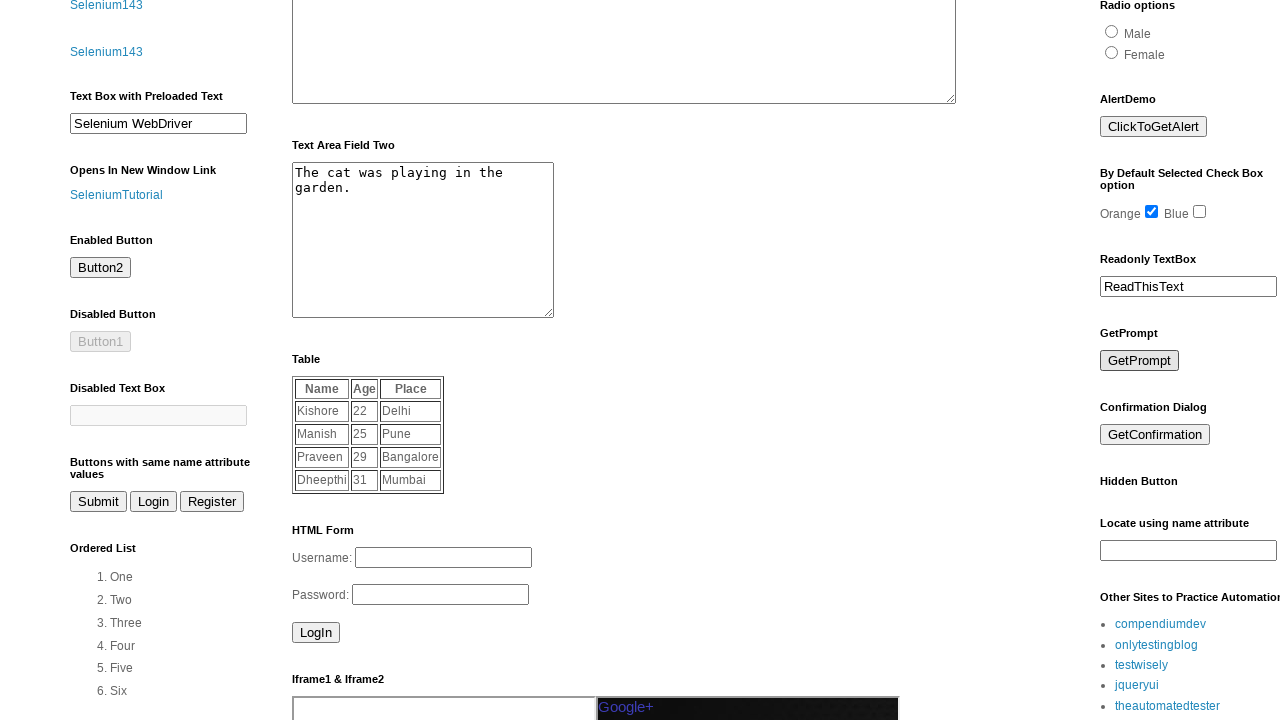

Waited for dialog interaction to complete
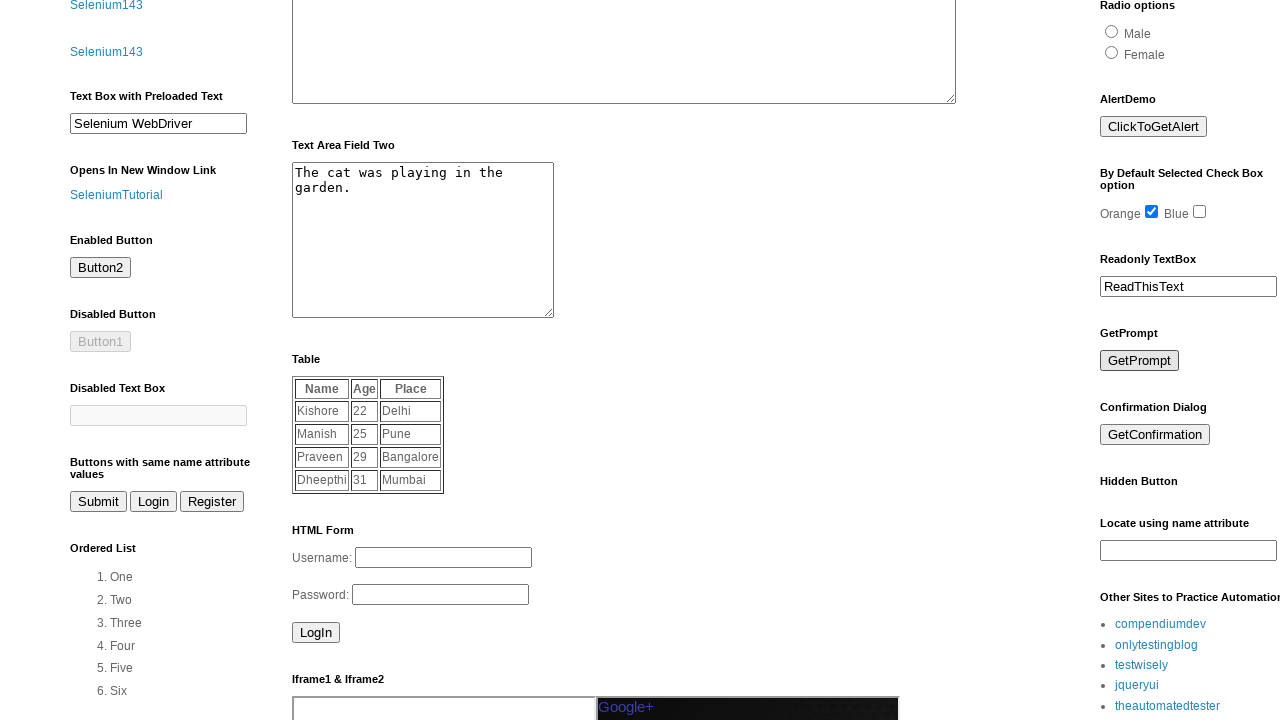

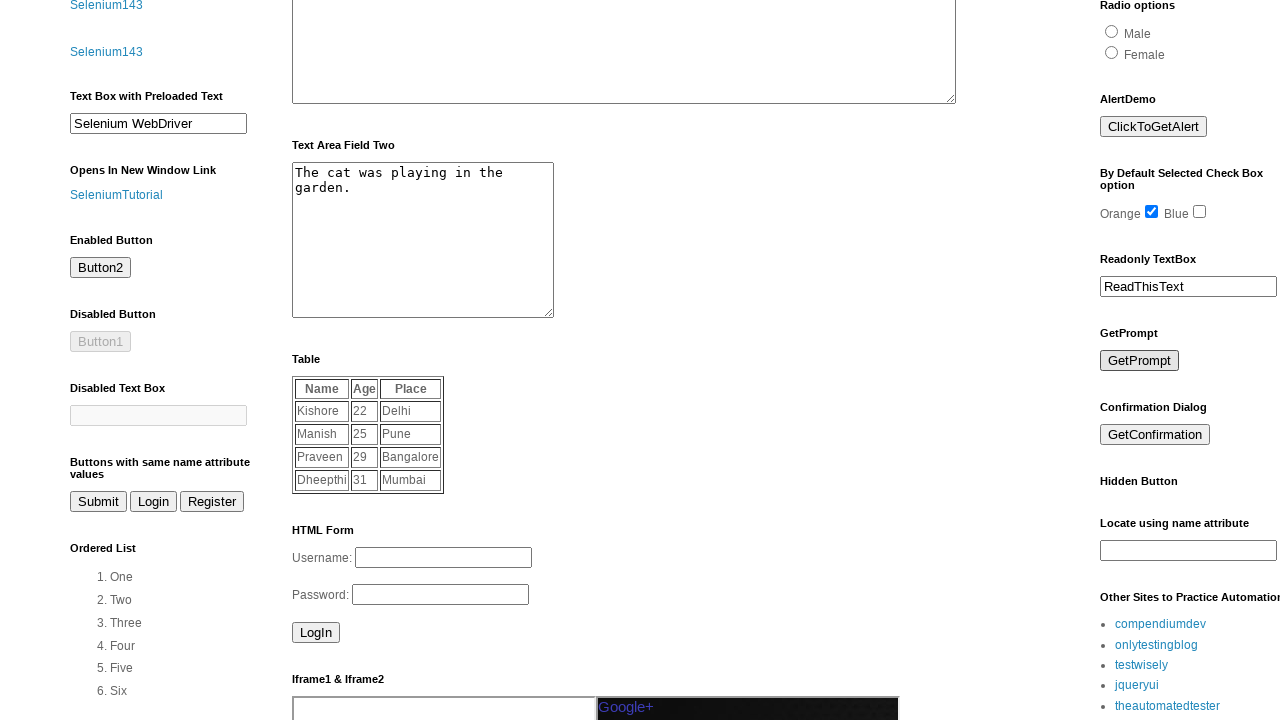